Tests checking and unchecking the toggle all checkbox to mark and unmark all items

Starting URL: https://demo.playwright.dev/todomvc

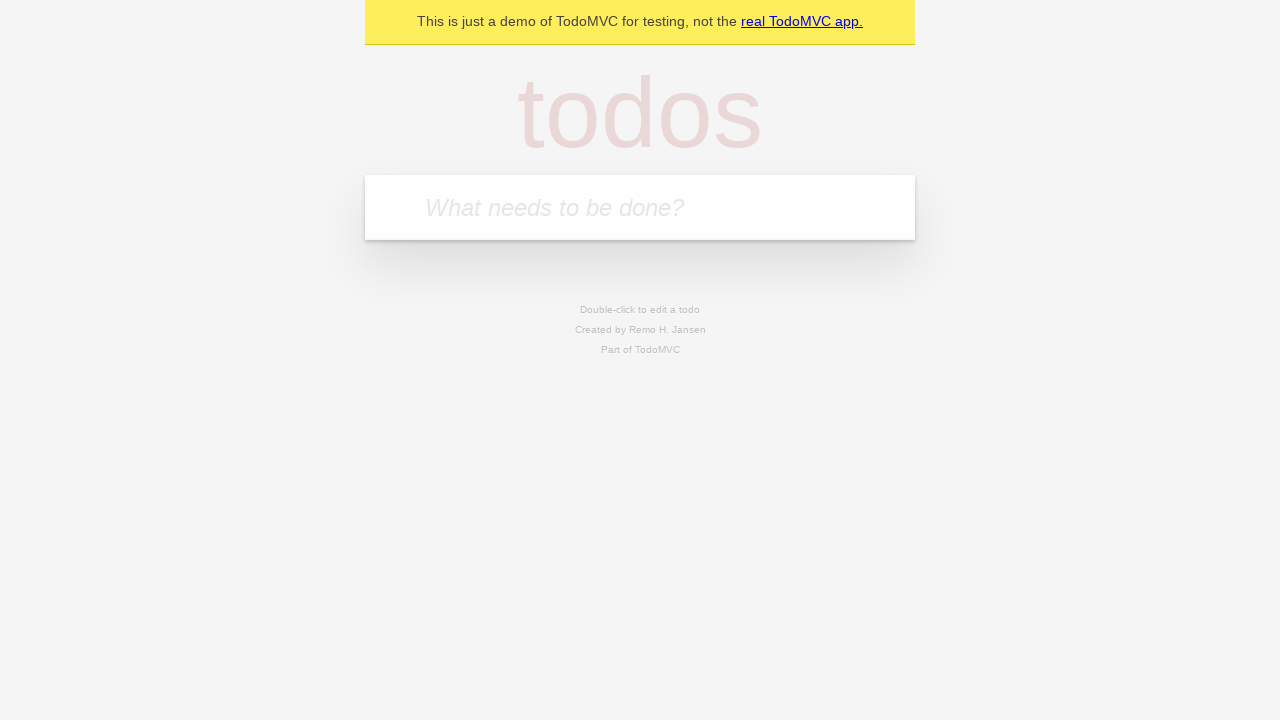

Filled todo input with 'buy some cheese' on internal:attr=[placeholder="What needs to be done?"i]
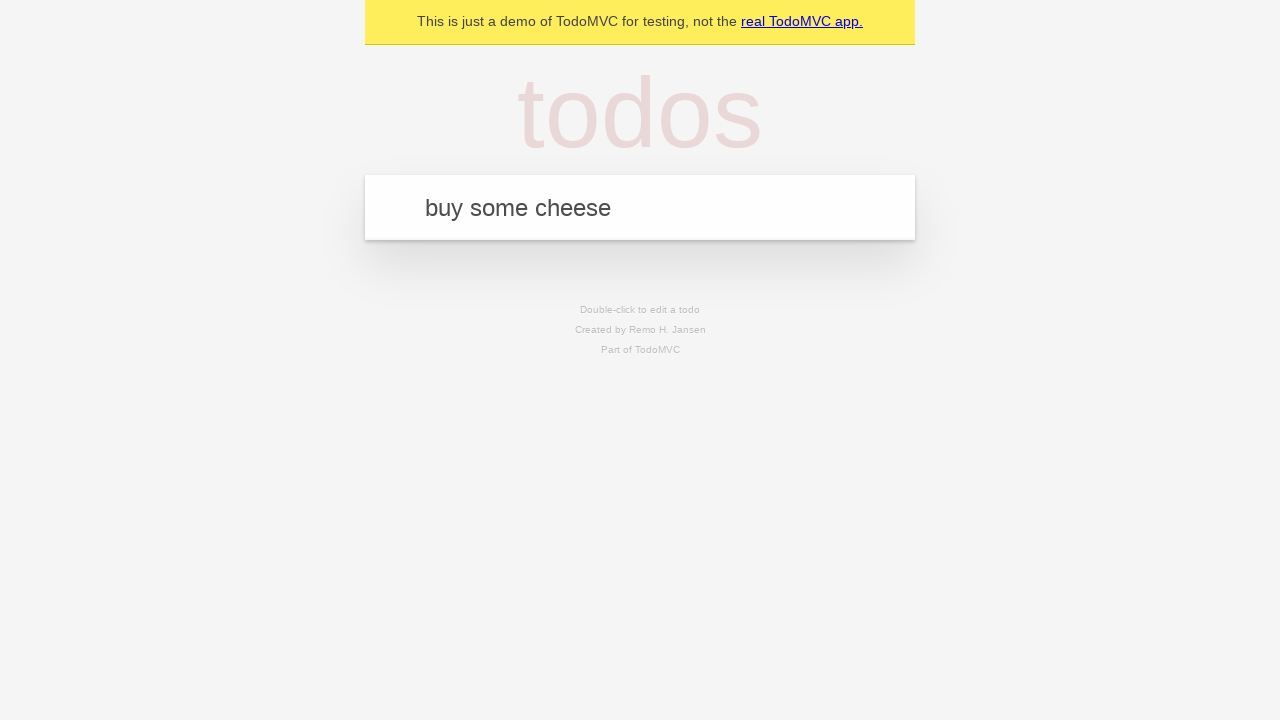

Pressed Enter to add first todo item on internal:attr=[placeholder="What needs to be done?"i]
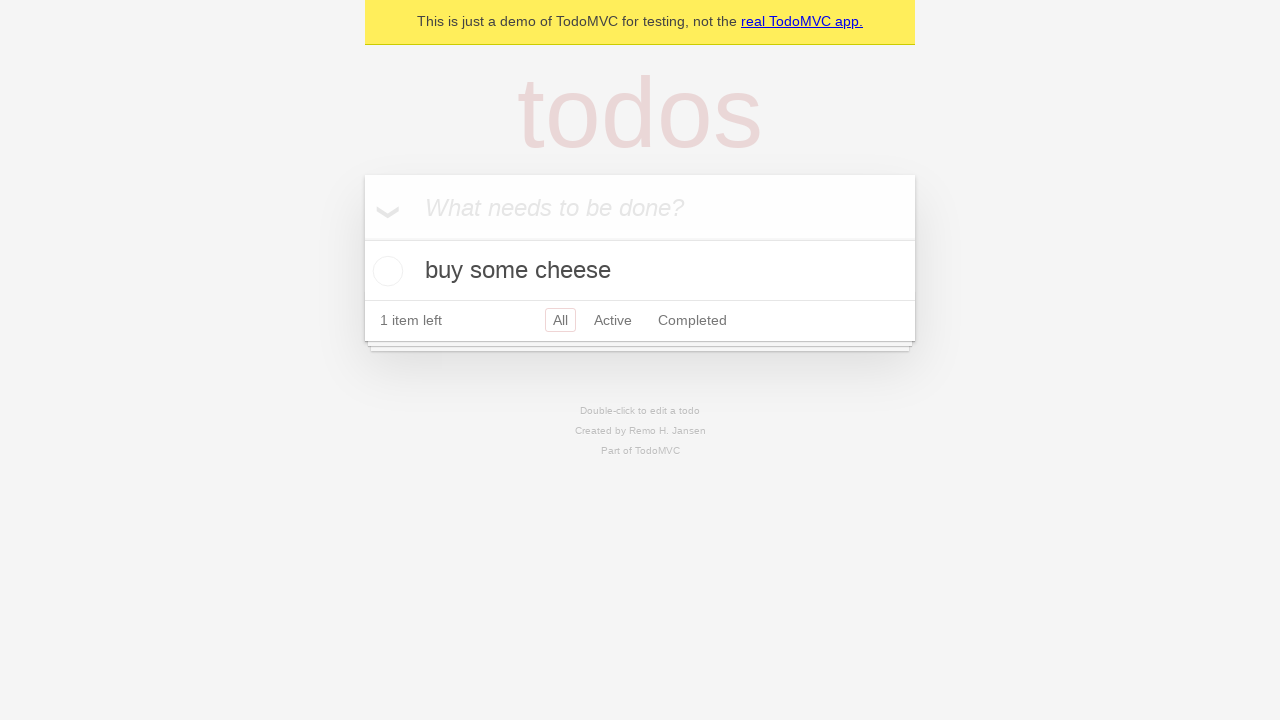

Filled todo input with 'feed the cat' on internal:attr=[placeholder="What needs to be done?"i]
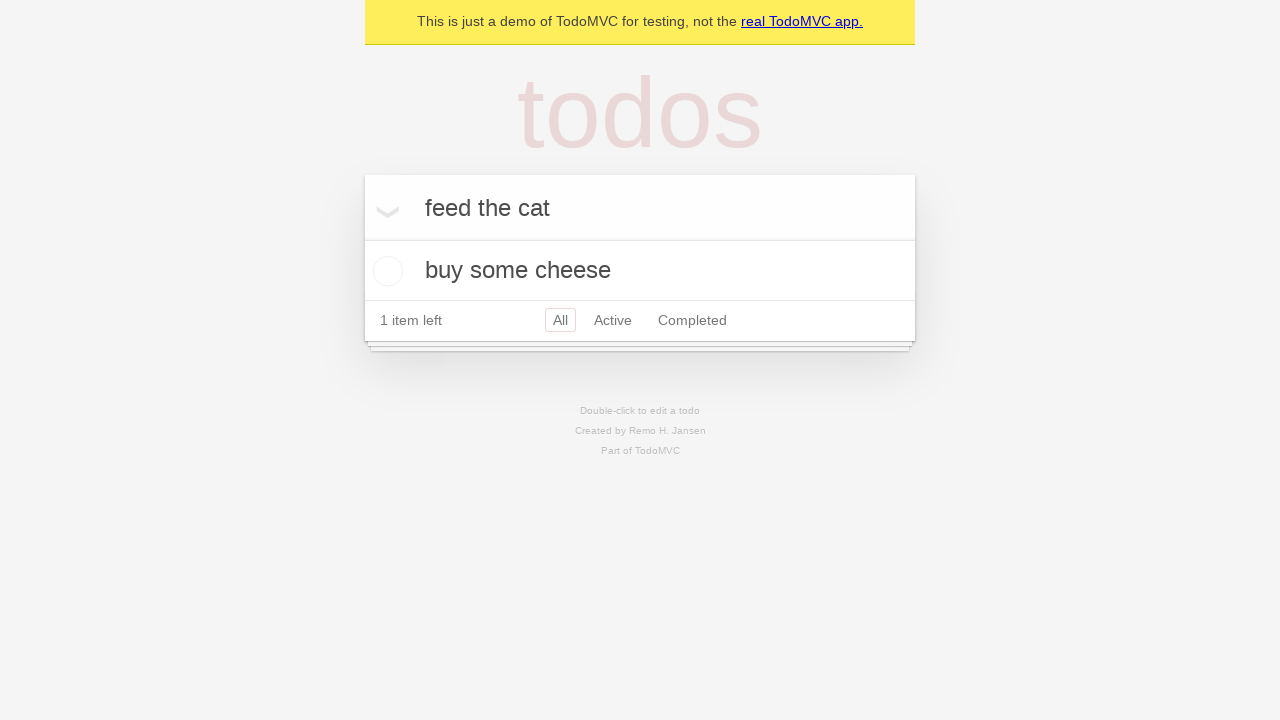

Pressed Enter to add second todo item on internal:attr=[placeholder="What needs to be done?"i]
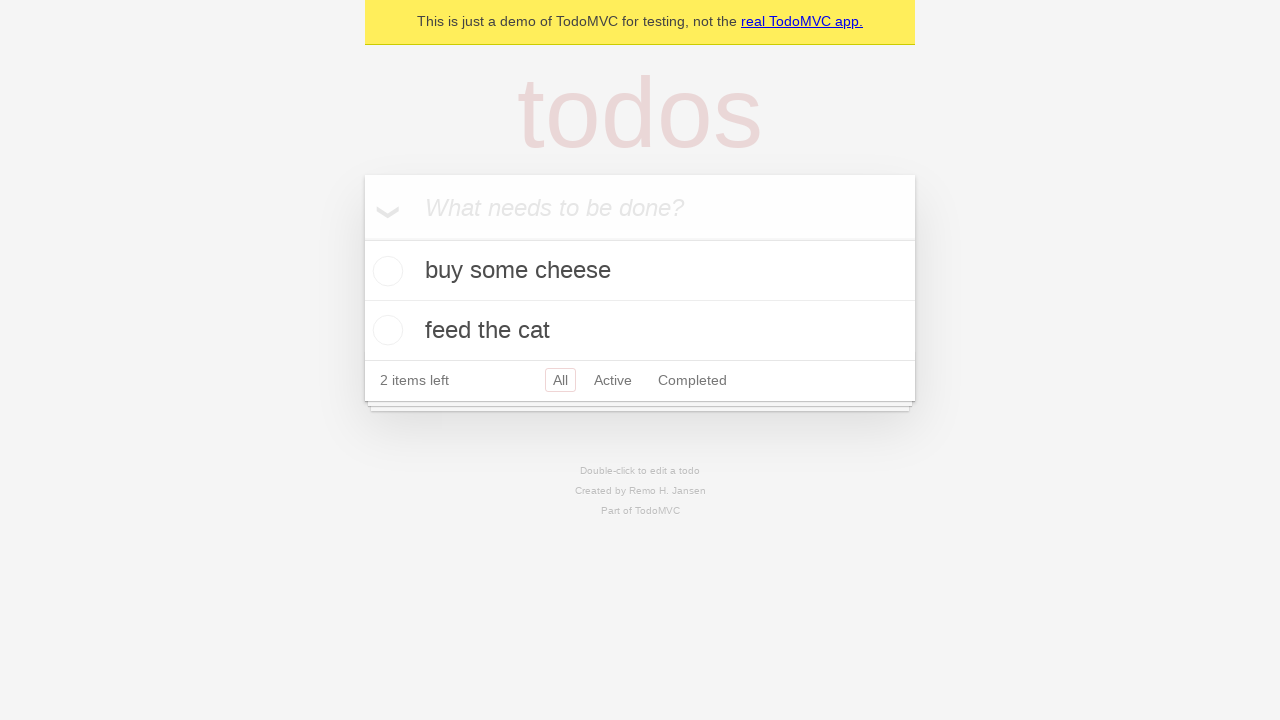

Filled todo input with 'book a doctors appointment' on internal:attr=[placeholder="What needs to be done?"i]
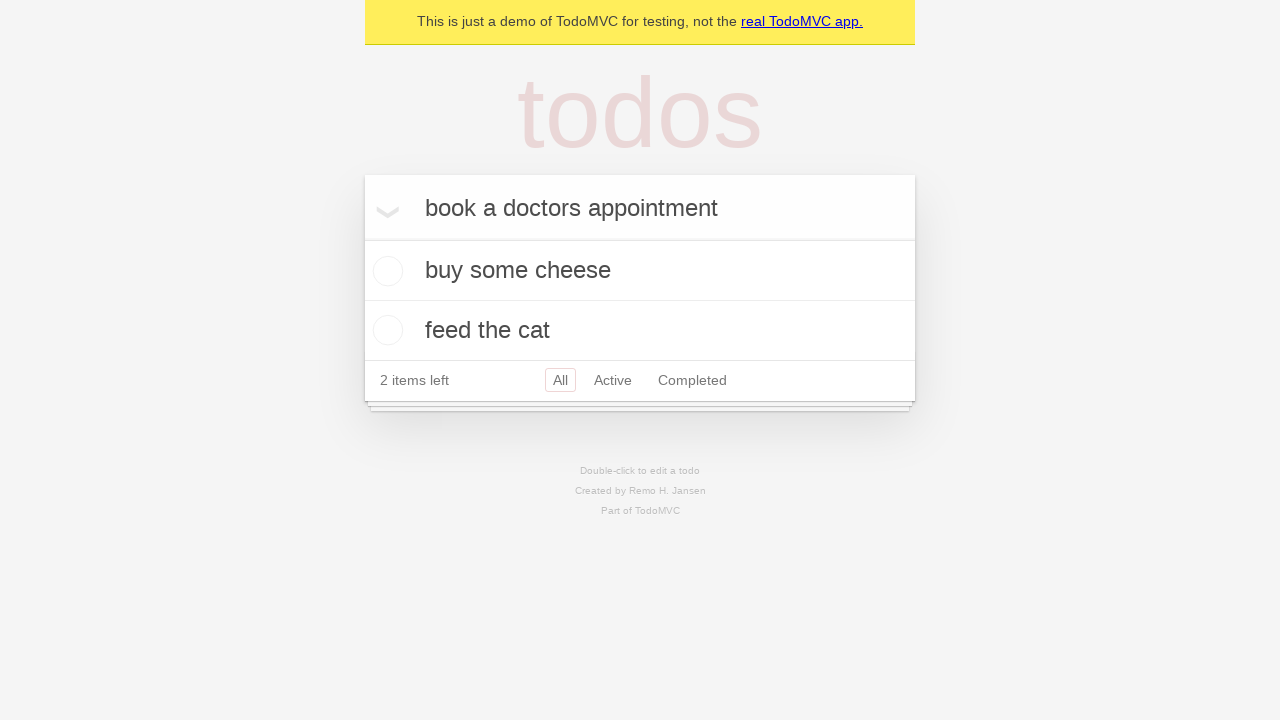

Pressed Enter to add third todo item on internal:attr=[placeholder="What needs to be done?"i]
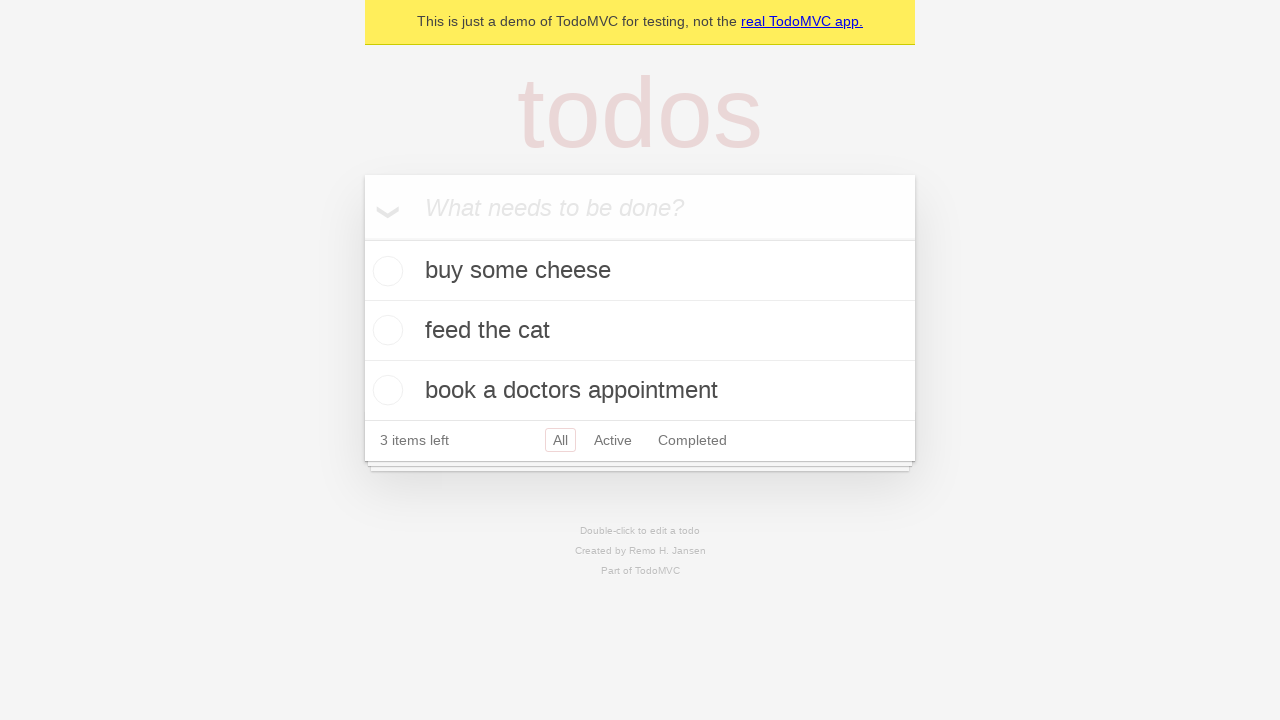

Checked toggle all checkbox to mark all items as complete at (362, 238) on internal:label="Mark all as complete"i
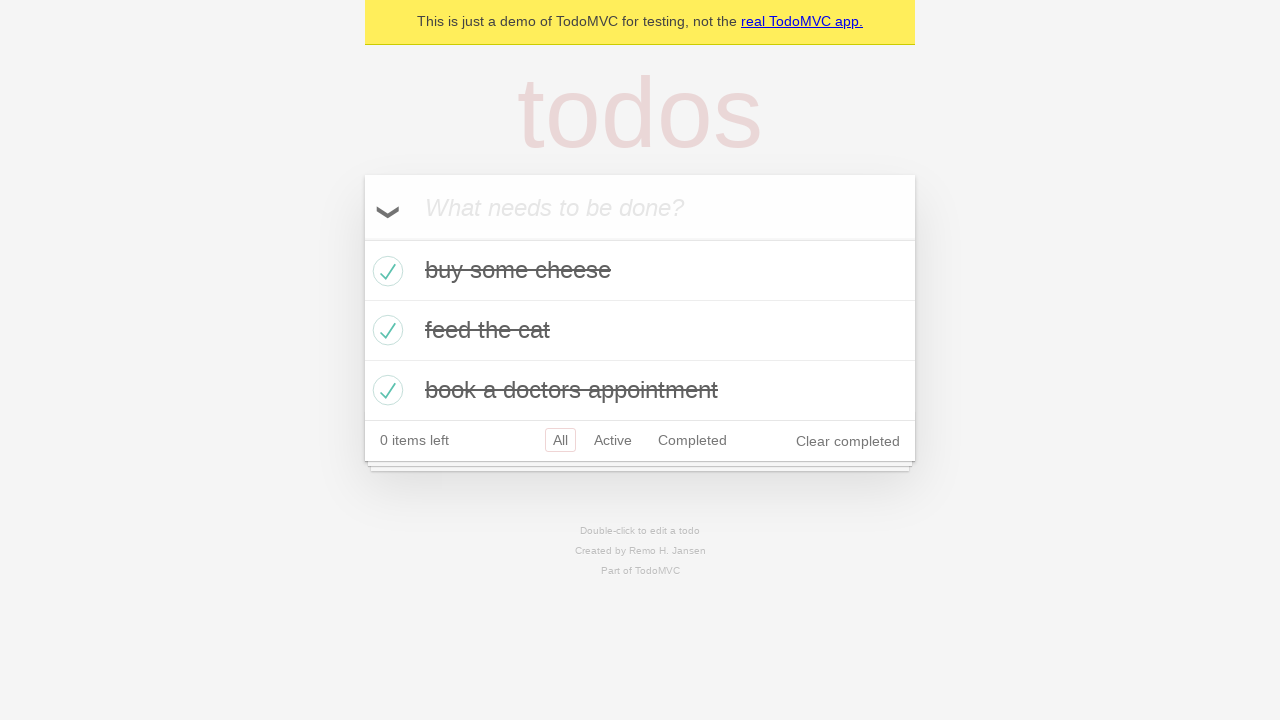

Unchecked toggle all checkbox to mark all items as incomplete at (362, 238) on internal:label="Mark all as complete"i
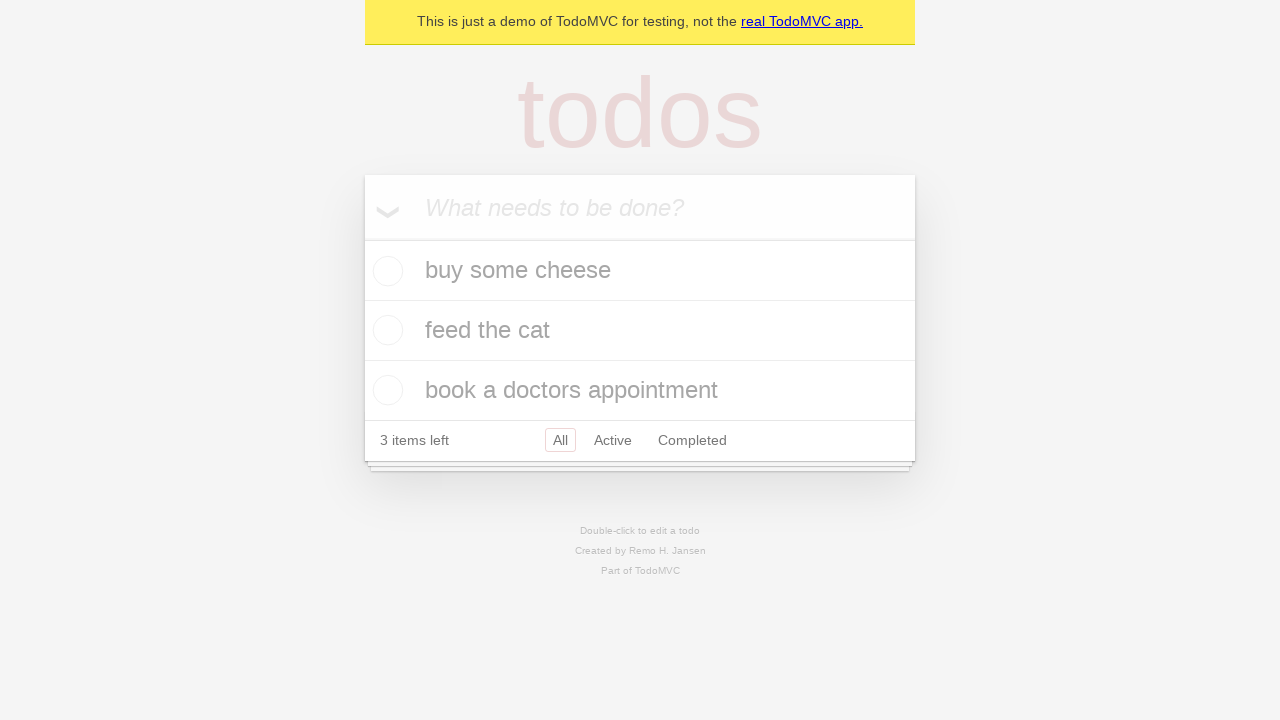

Waited 500ms for items to be unchecked
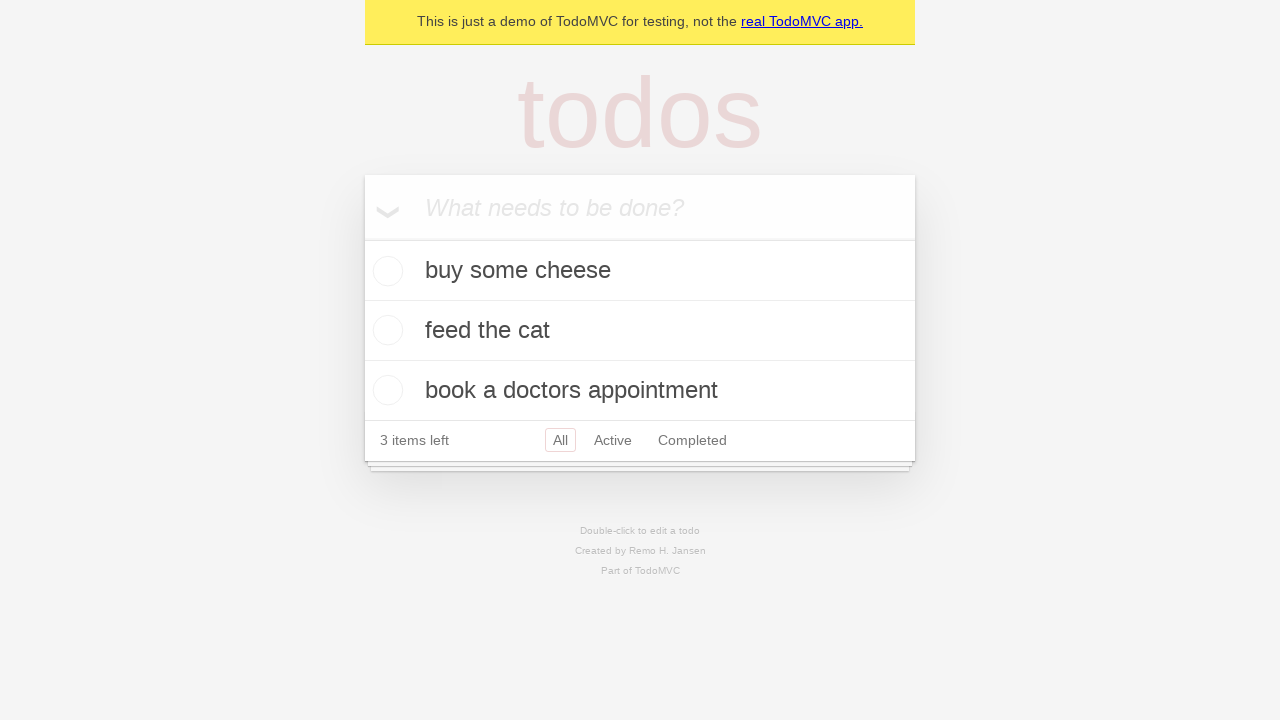

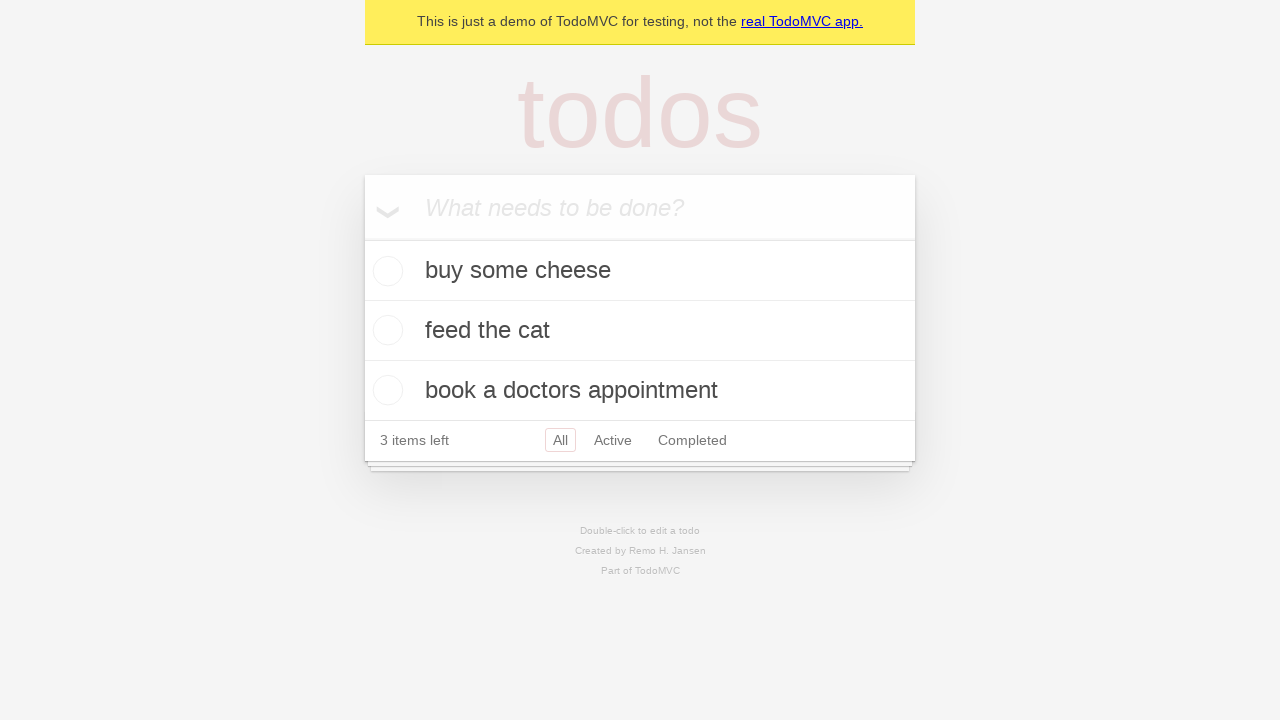